Tests closing a fake alert dialog by clicking the OK button

Starting URL: https://testpages.eviltester.com/styled/alerts/fake-alert-test.html

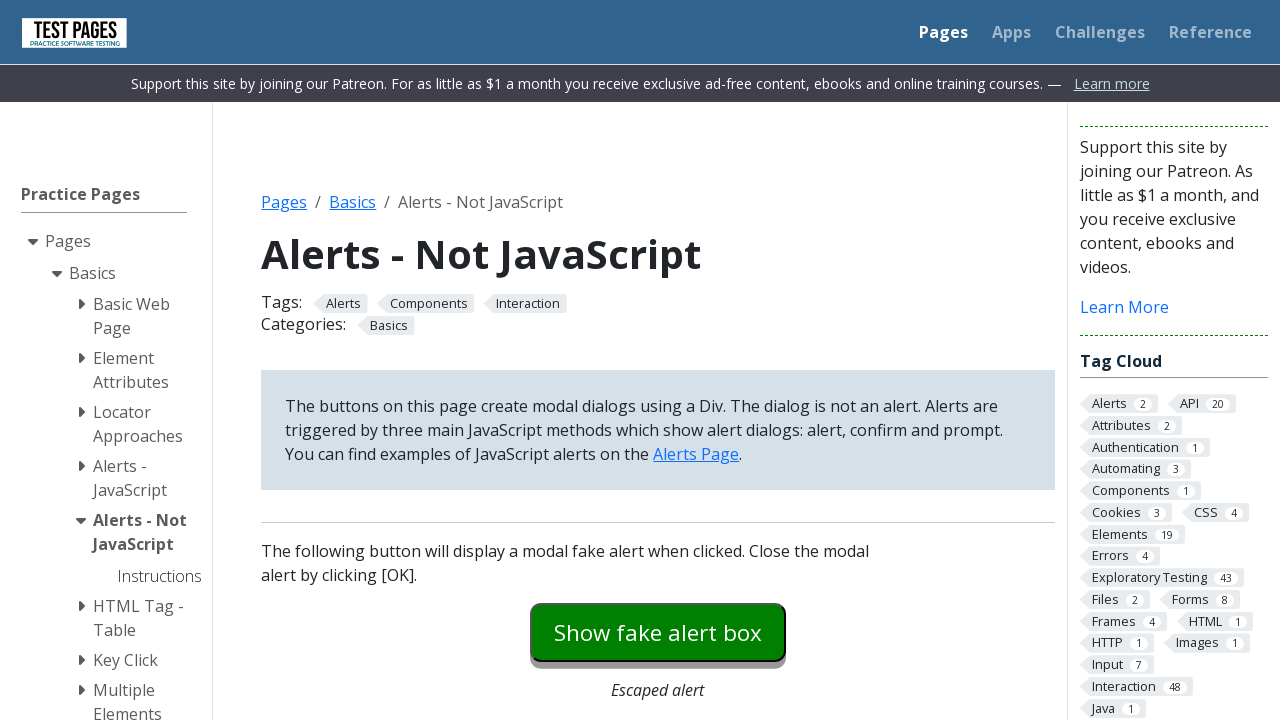

Clicked button to open fake alert dialog at (658, 632) on #fakealert
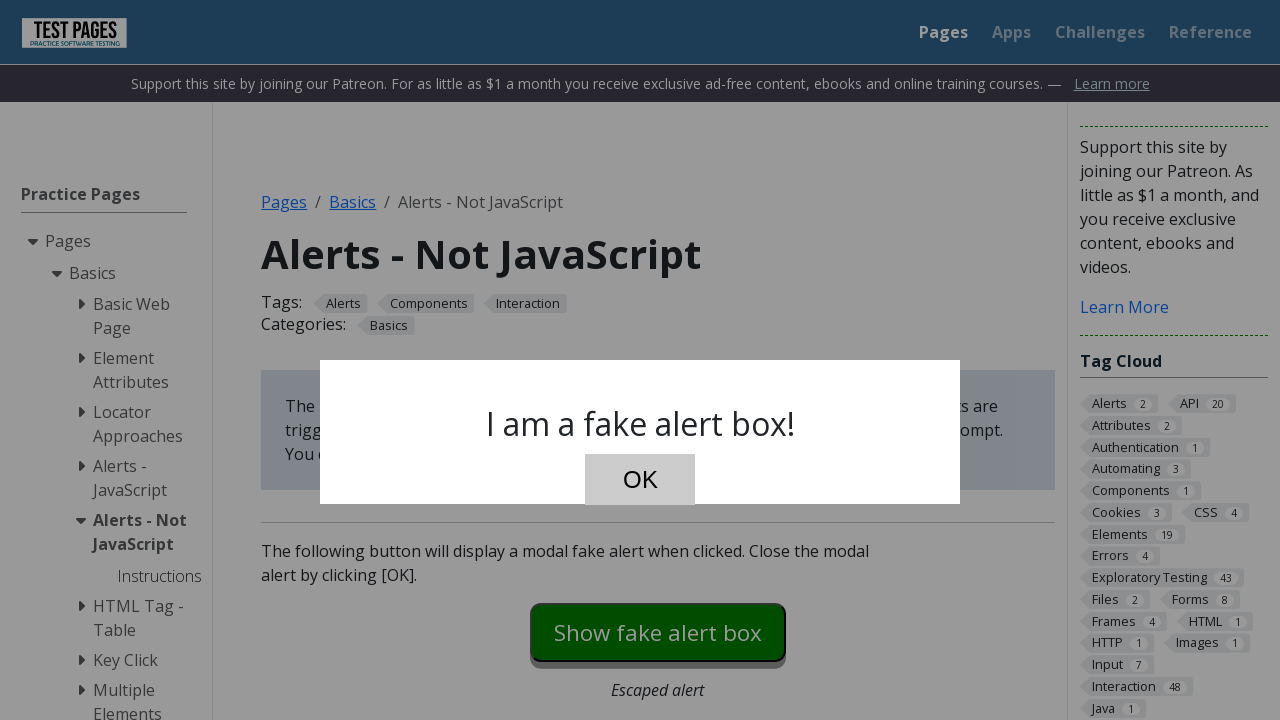

Fake alert dialog appeared and is visible
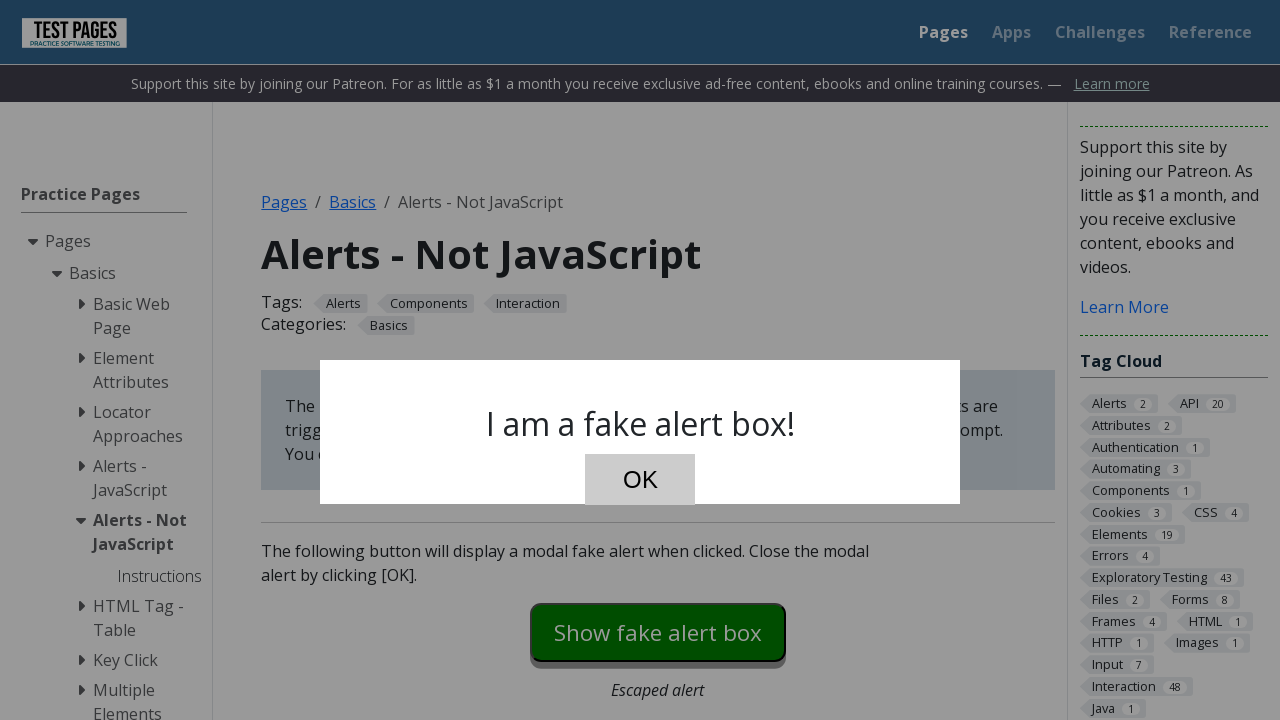

Clicked OK button to close fake alert dialog at (640, 480) on #dialog-ok
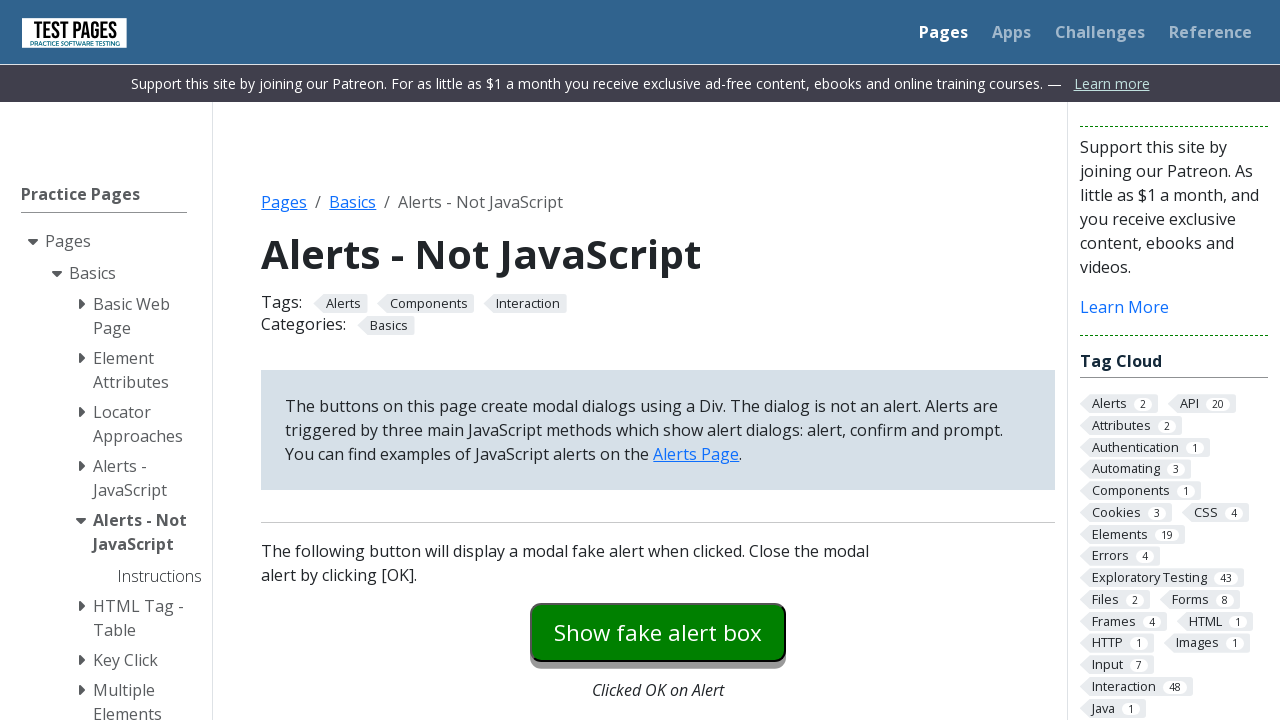

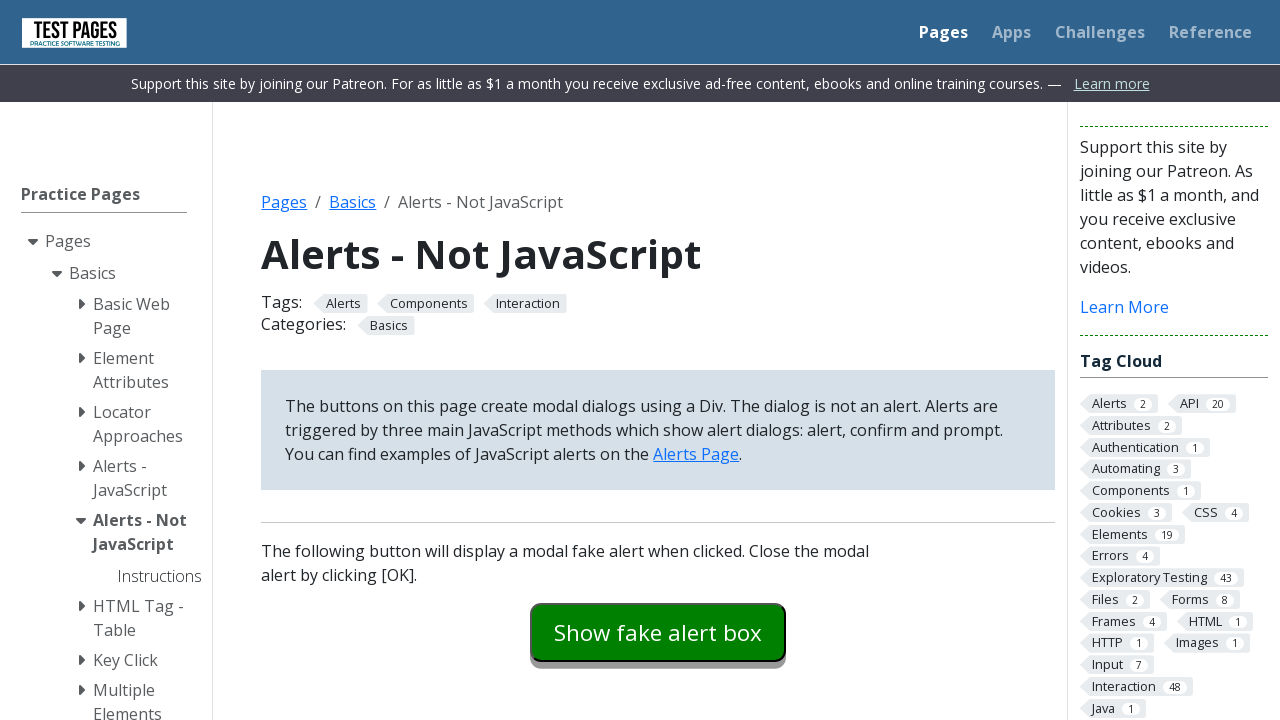